Tests page loading at middle viewport (1000x800) by navigating to home, commands, and login pages and verifying they load successfully

Starting URL: https://nyxia.vercel.app/

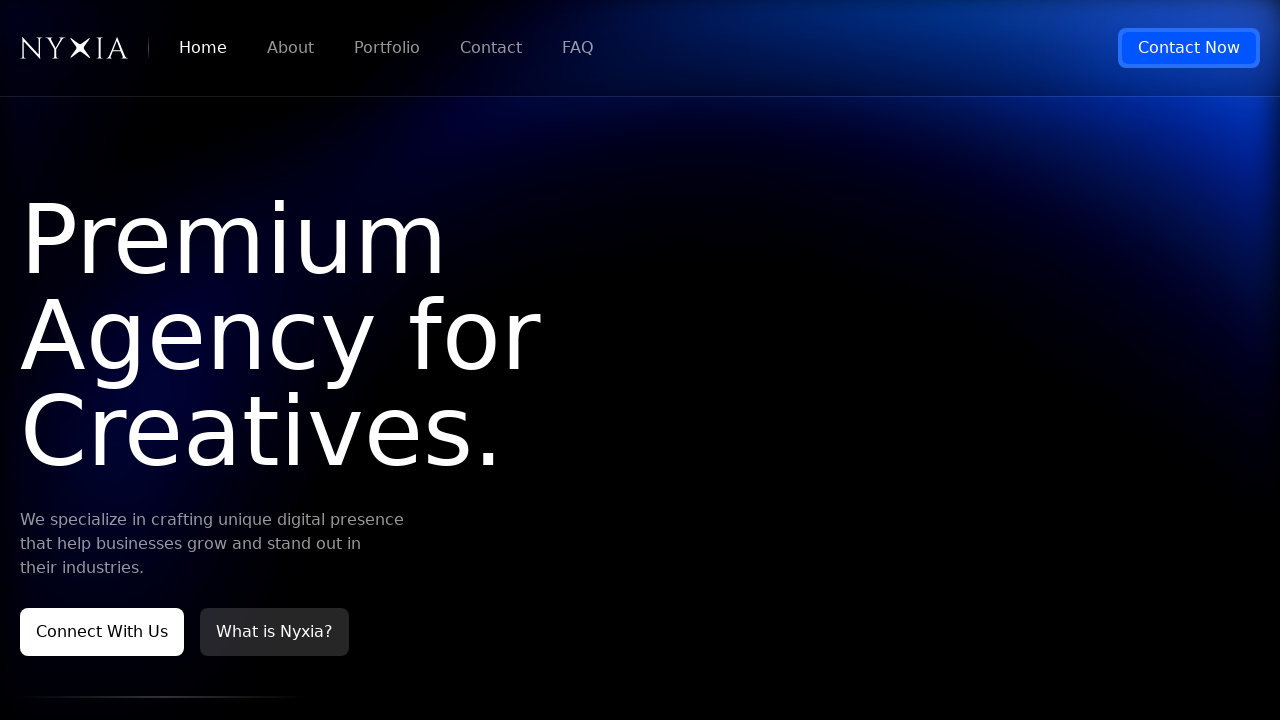

Set viewport to middle size (1000x800)
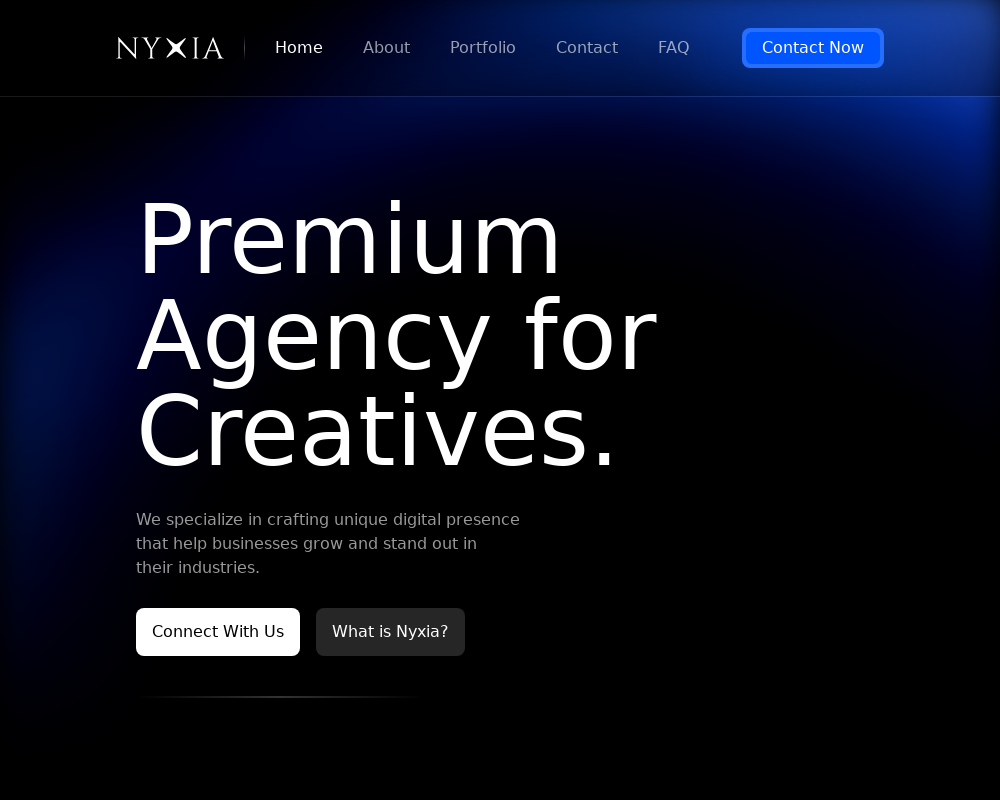

Home page loaded successfully
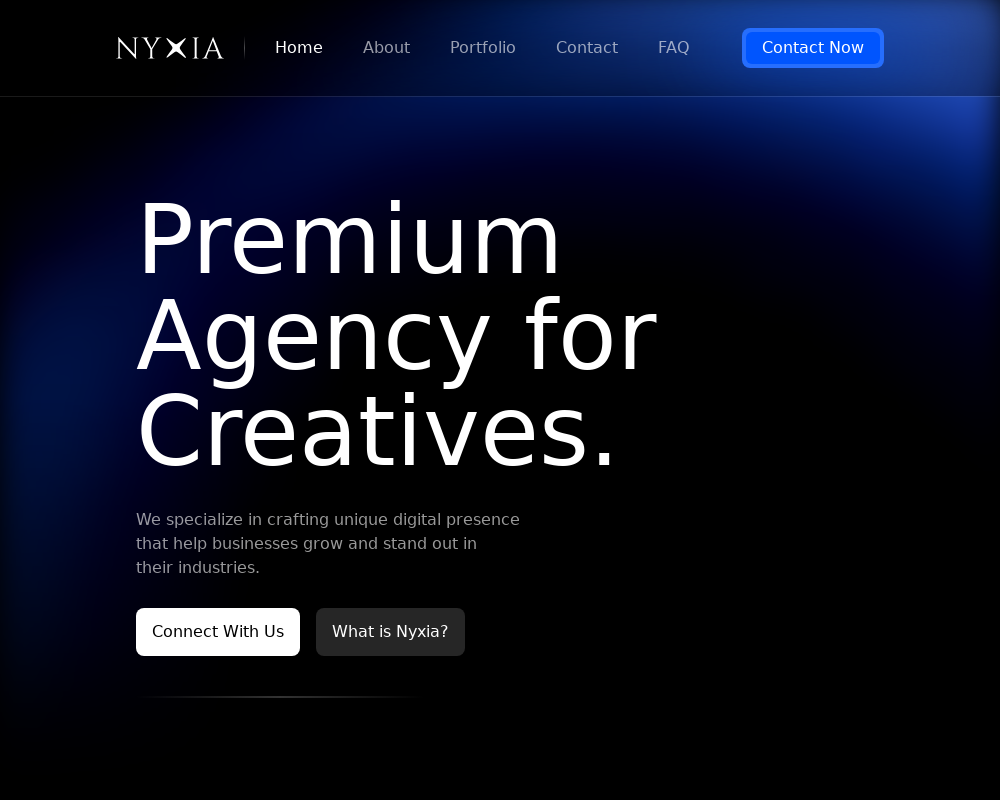

Navigated to commands page
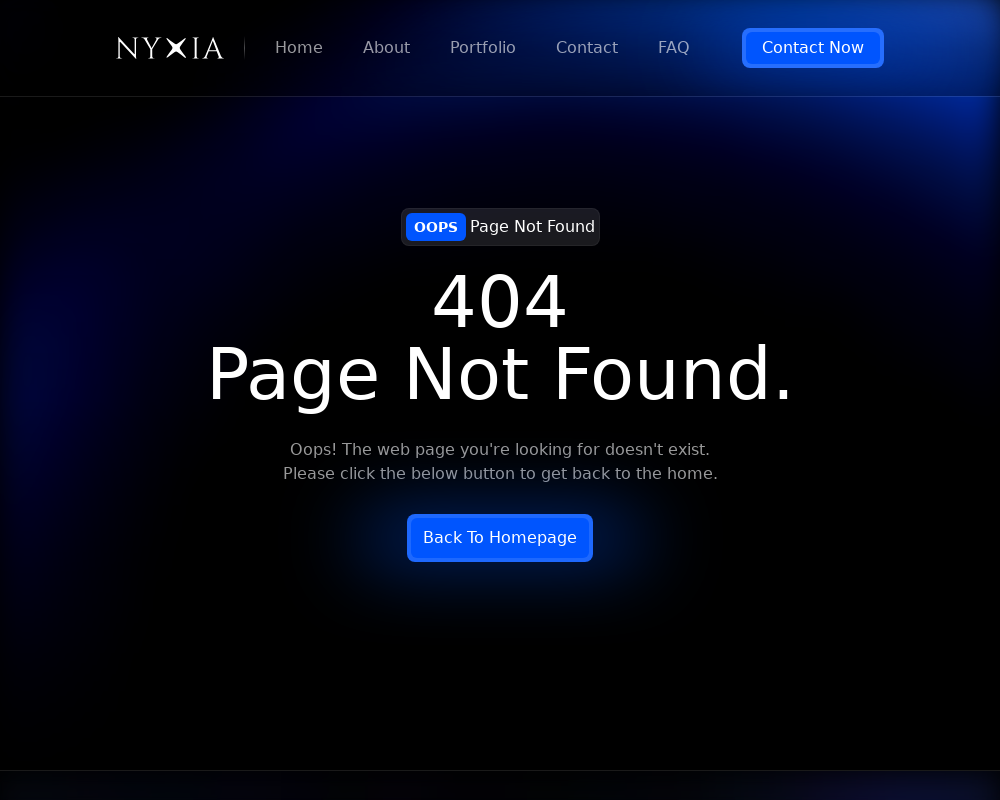

Commands page loaded successfully
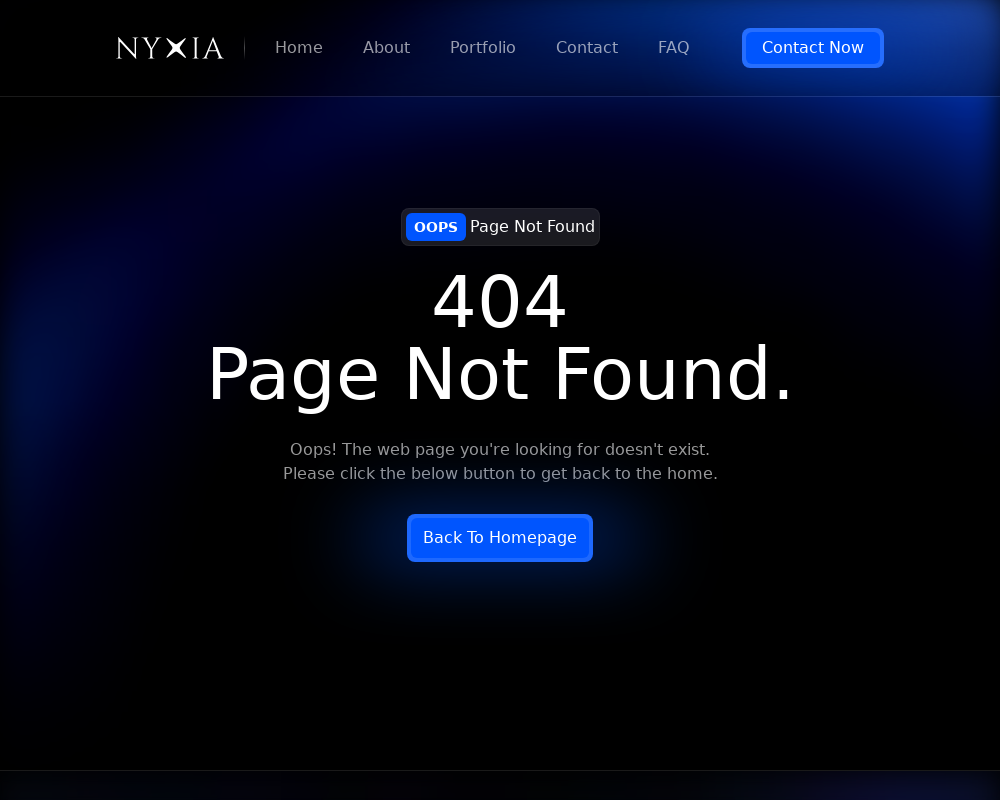

Navigated to login page
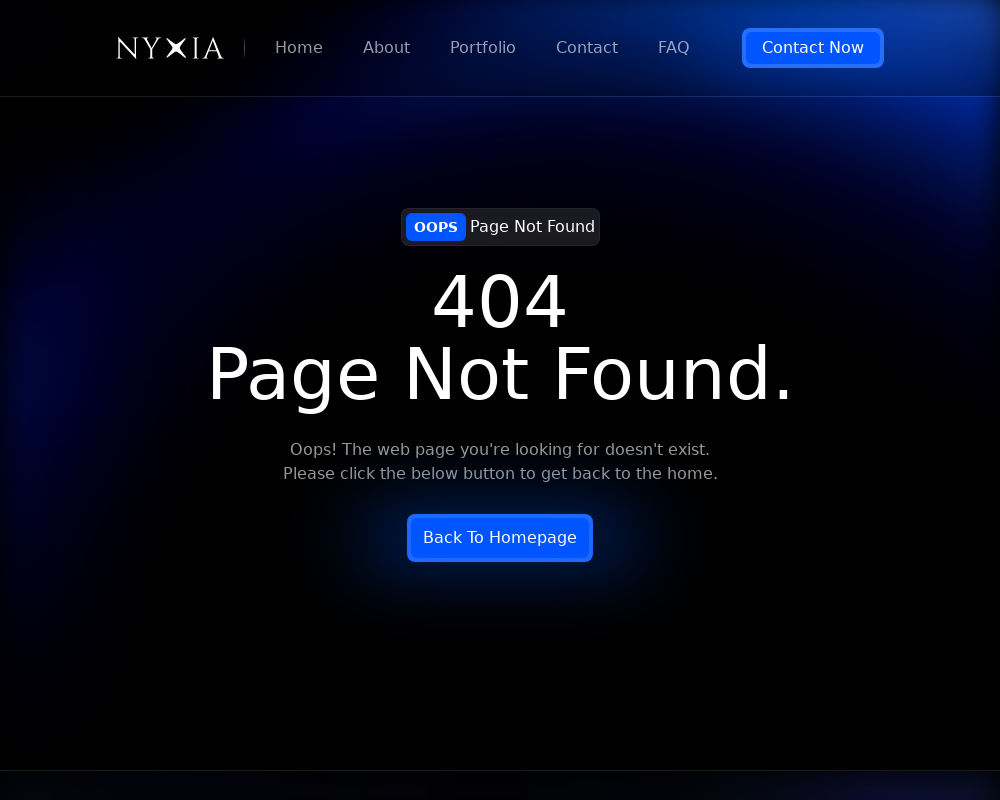

Login page loaded successfully
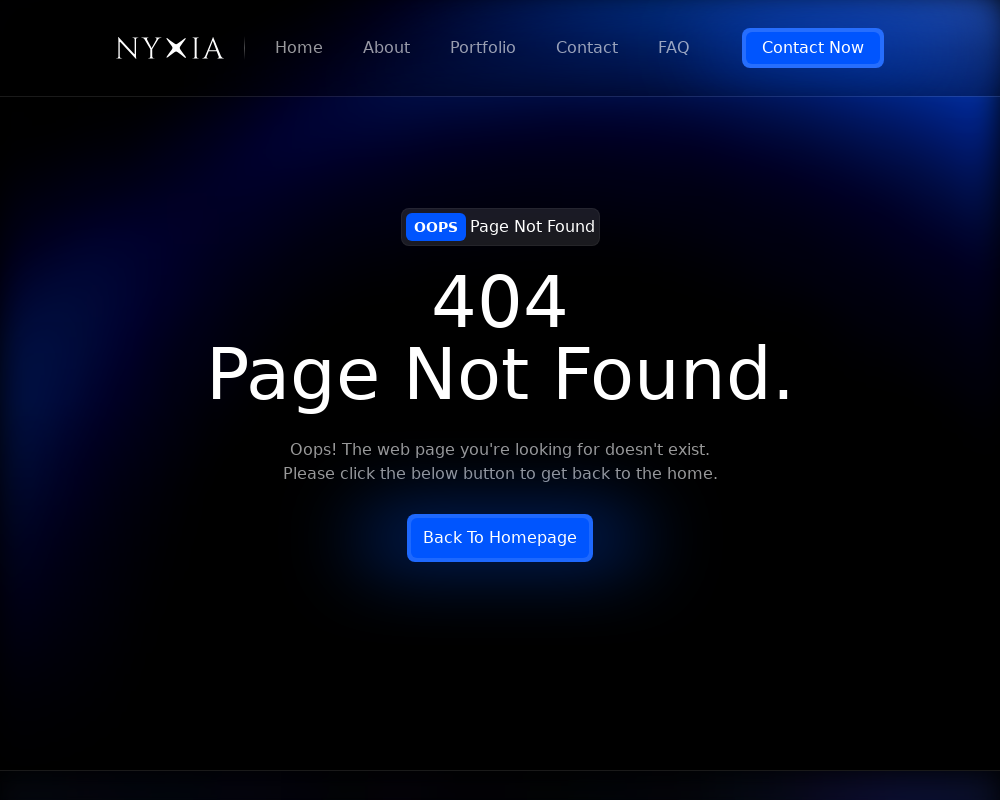

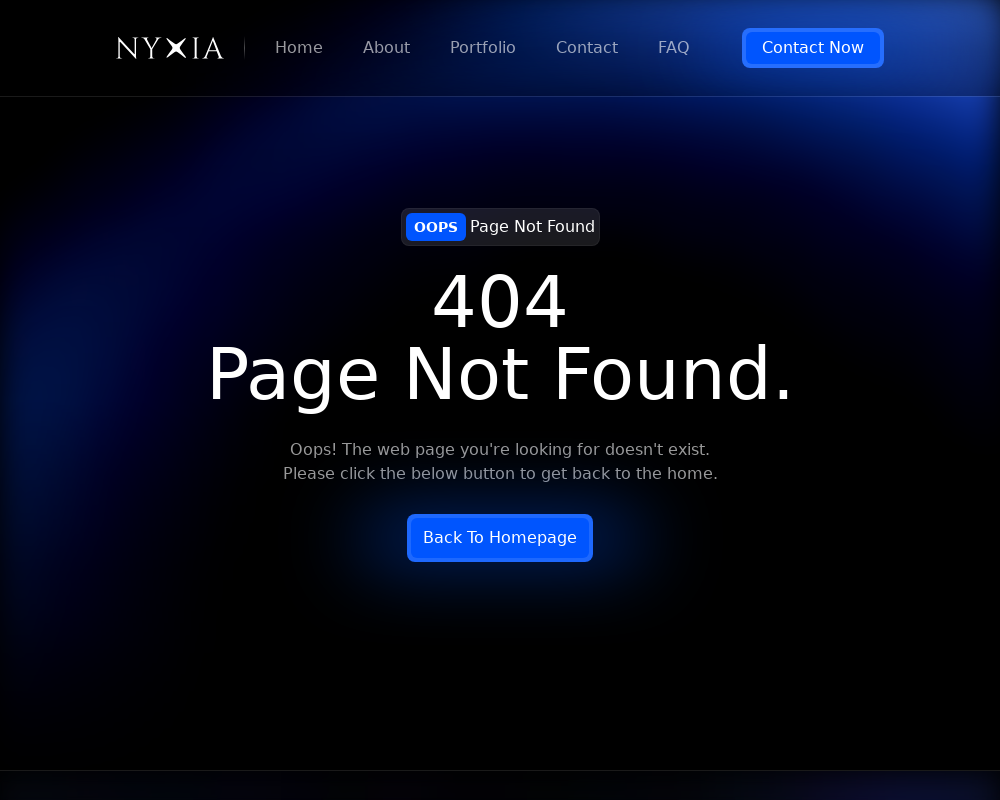